Tests contact form with invalid data in all fields, particularly an invalid email format, and verifies email validation error

Starting URL: http://www.atid.store

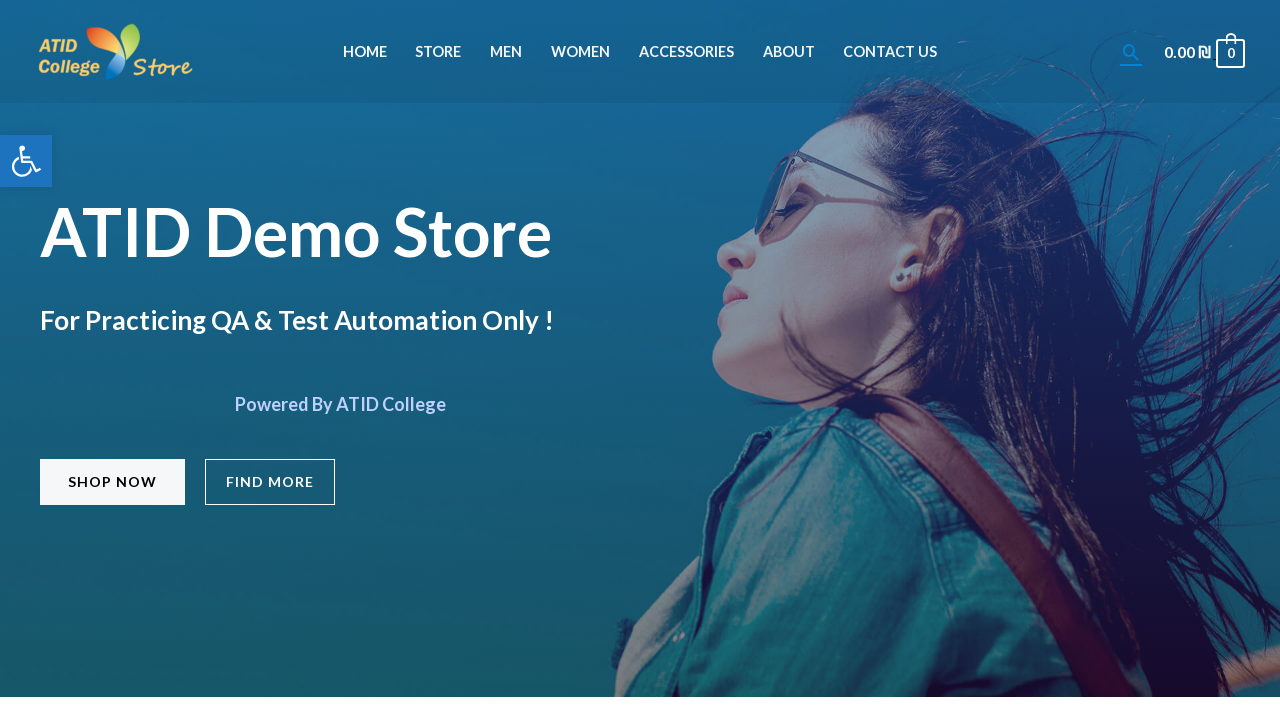

Clicked on Contact Us menu item at (890, 52) on li#menu-item-829
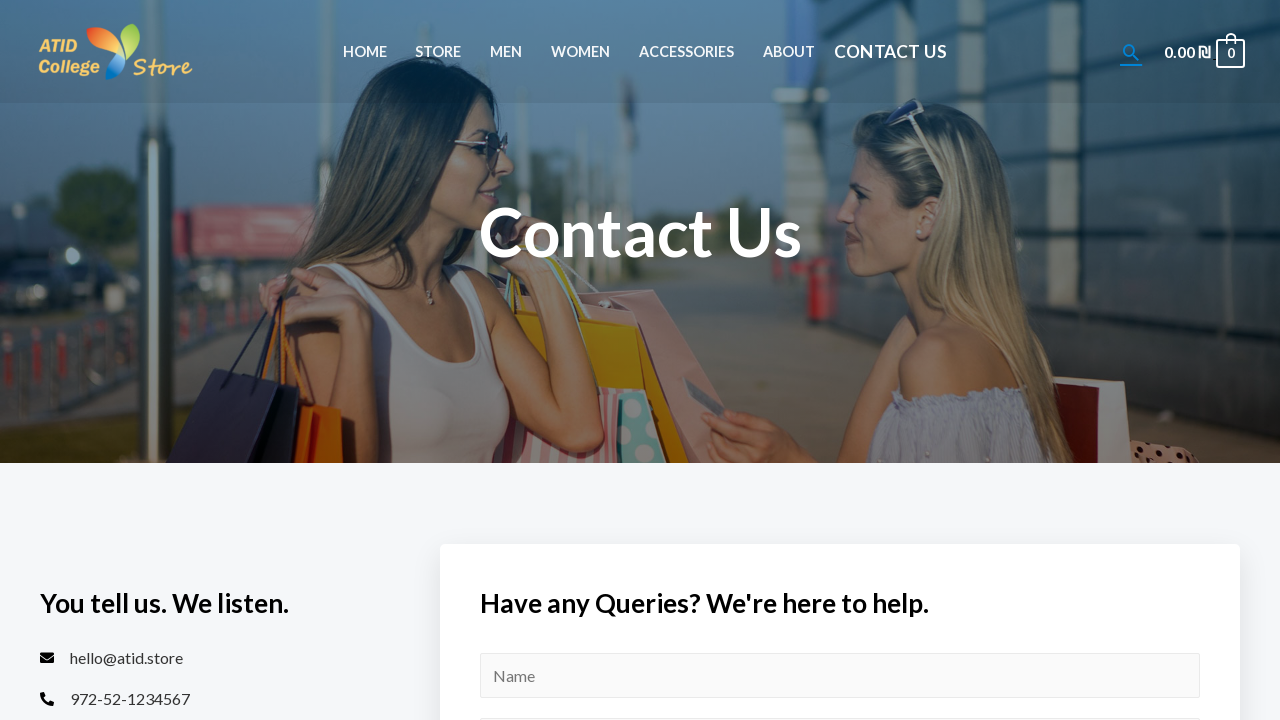

Contact form loaded
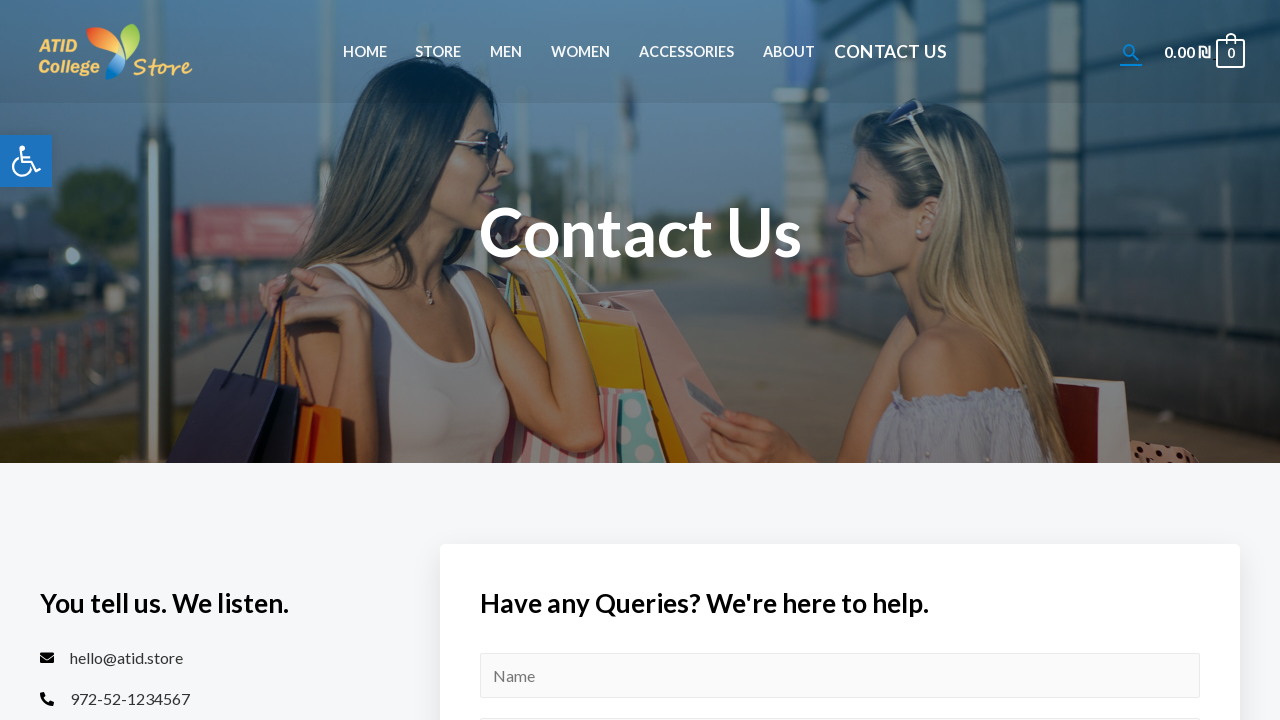

Filled name field with special characters '#@##$$$' on #wpforms-15-field_0
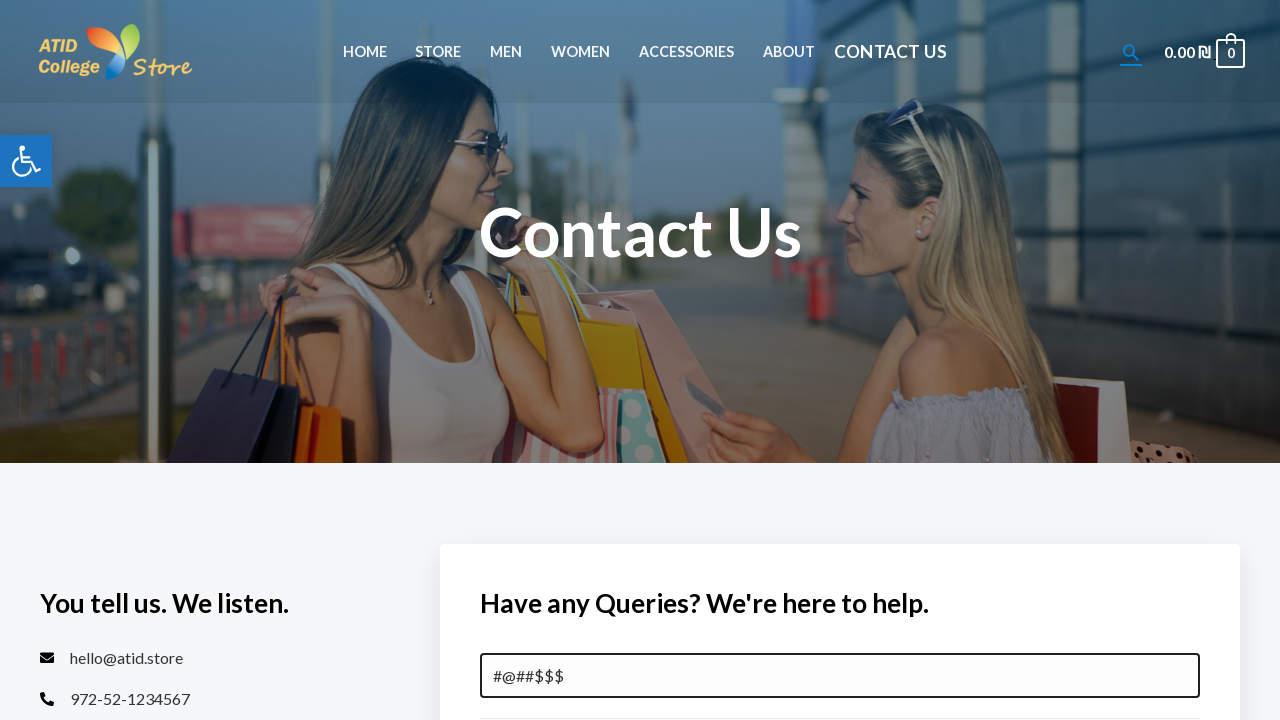

Filled subject field with special characters '####$' on #wpforms-15-field_5
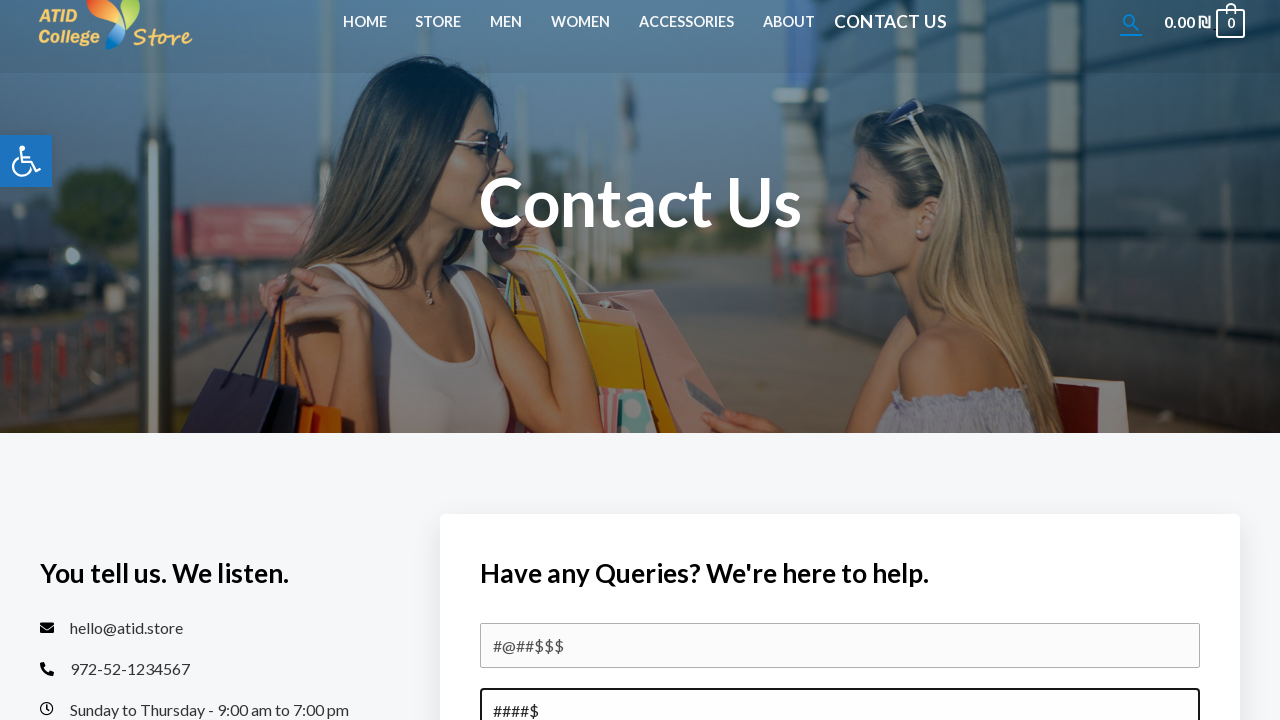

Filled email field with invalid format 'avivaayasso0@gmail.' on #wpforms-15-field_4
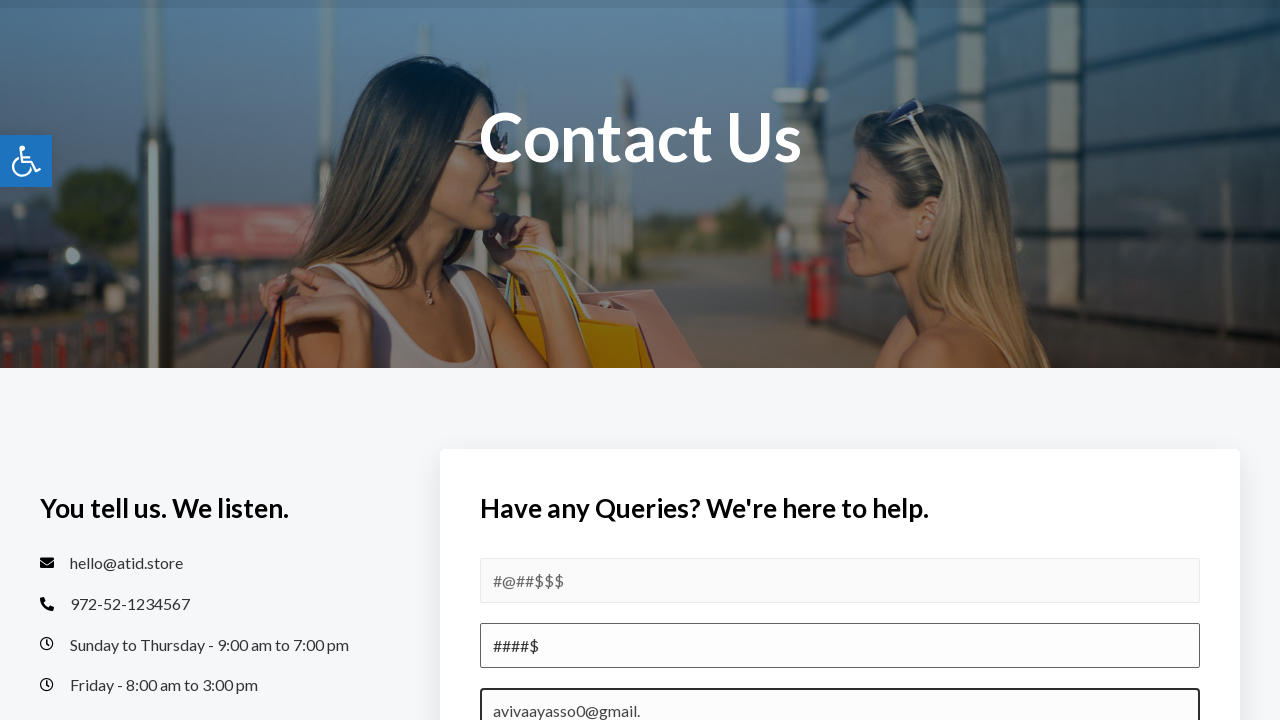

Filled message field with special characters '##@#@@$' on #wpforms-15-field_2
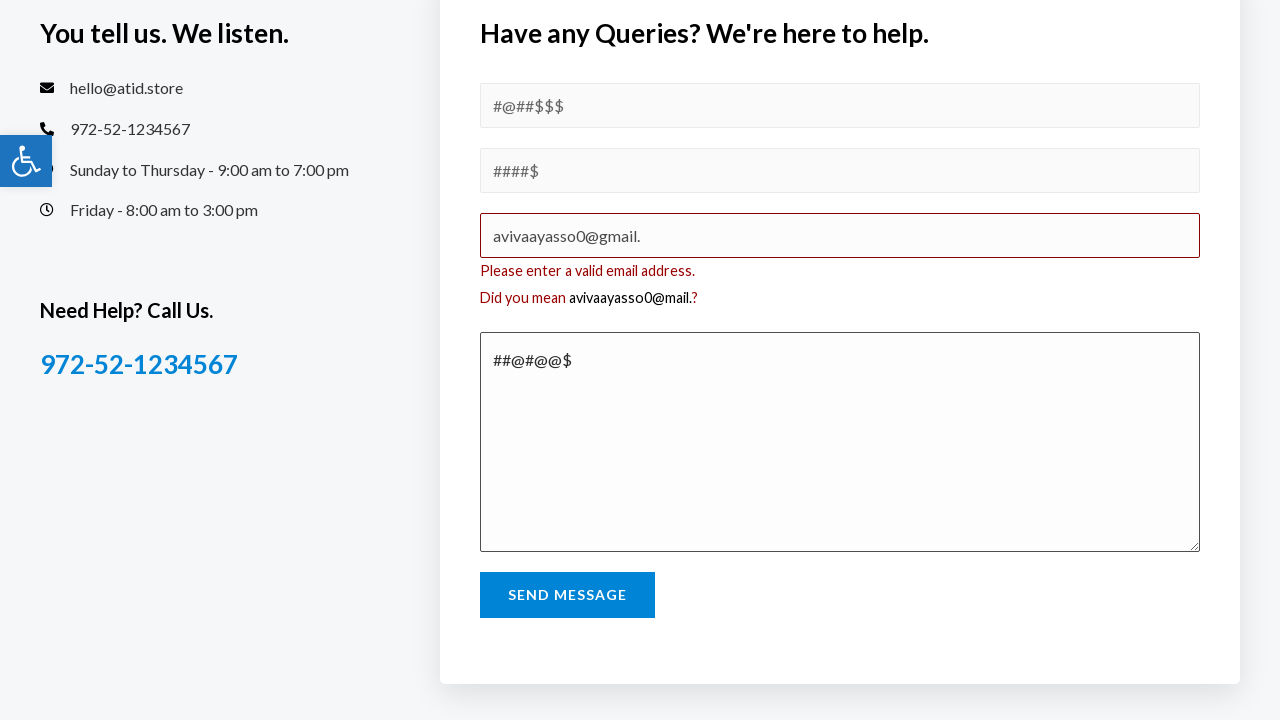

Clicked submit button to submit form with invalid data at (567, 595) on #wpforms-submit-15
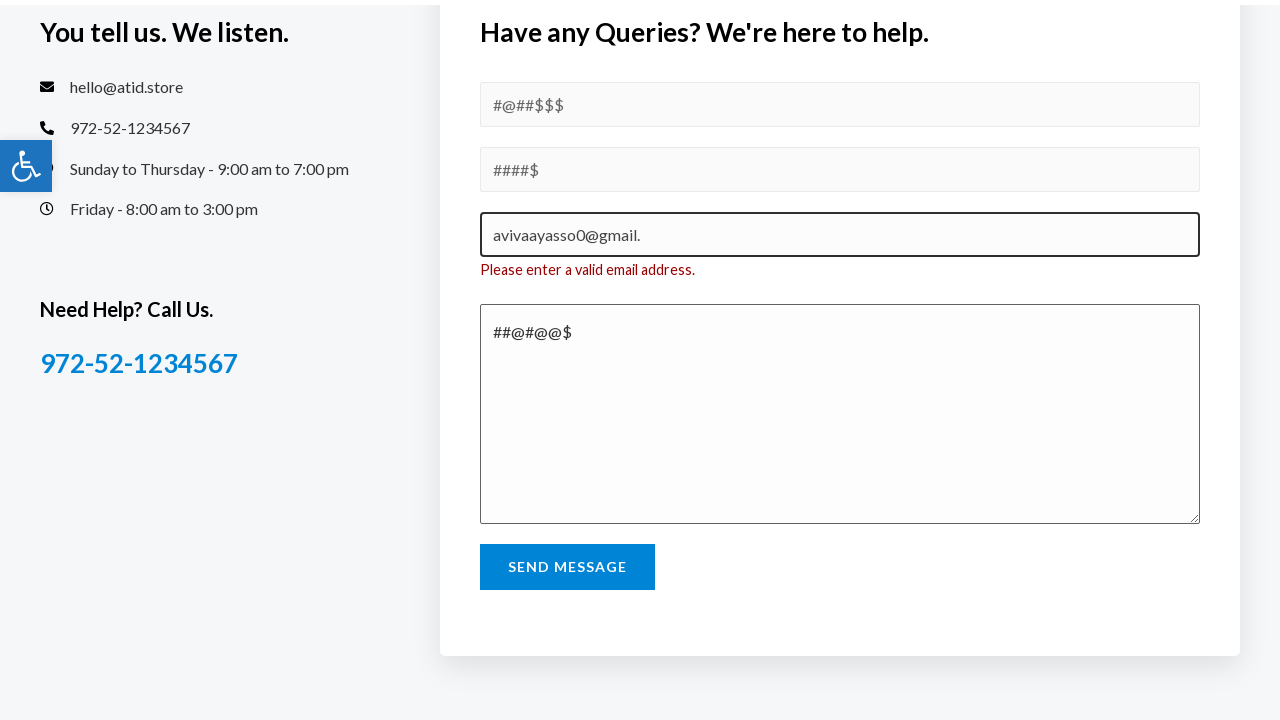

Email validation error appeared, confirming invalid email format detection
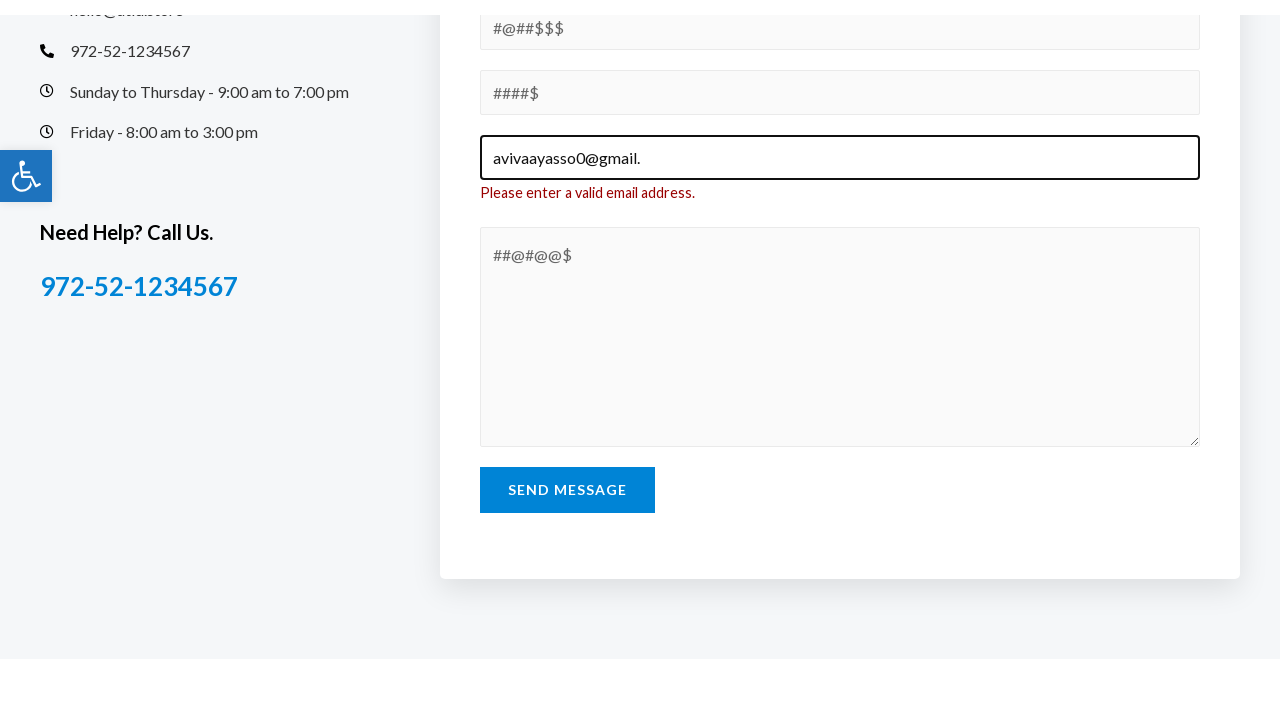

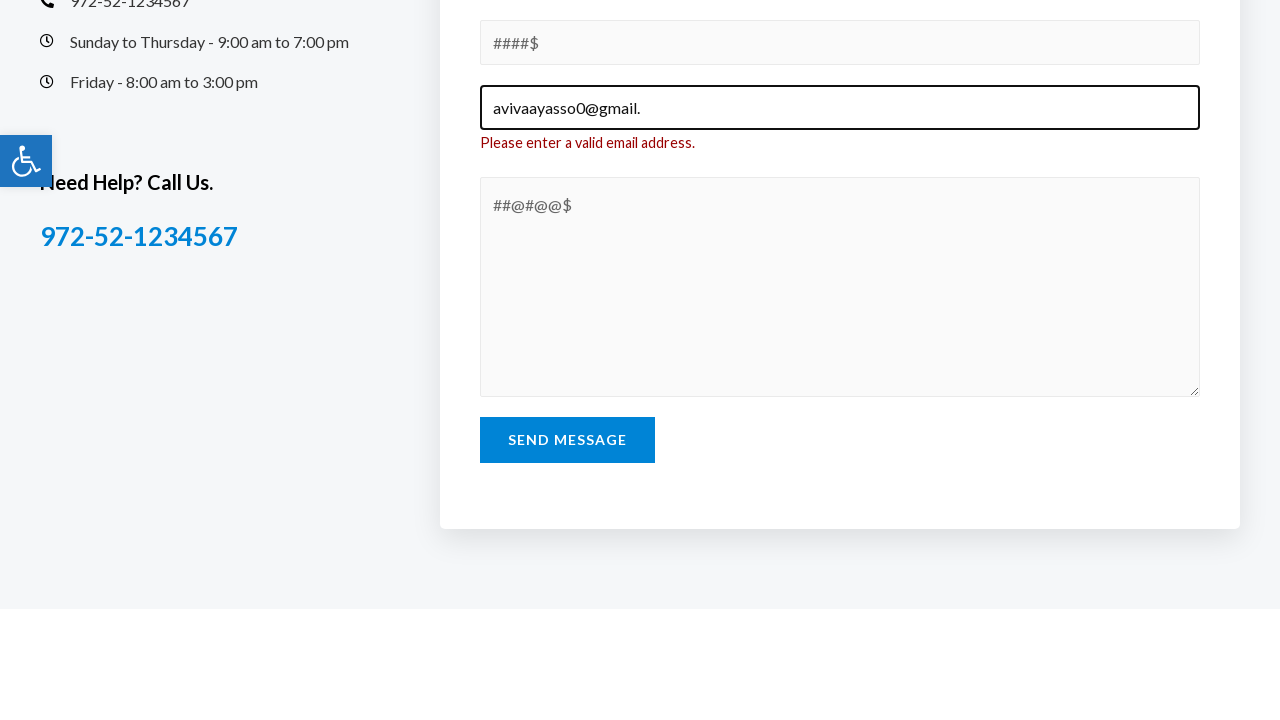